Tests menu navigation by hovering over menu items and clicking on sub-menu options

Starting URL: https://artoftesting.com/samplesiteforselenium

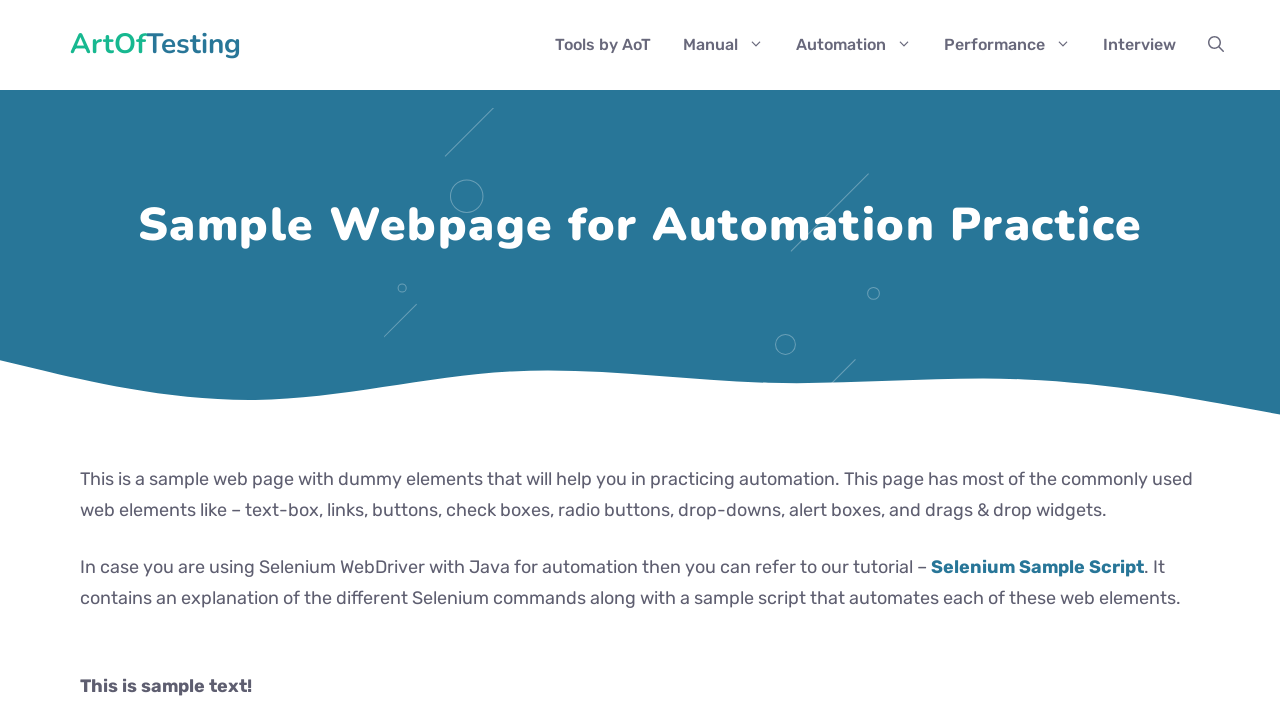

Hovered over 'Manual' menu item at (724, 45) on xpath=//a[text()='Manual']
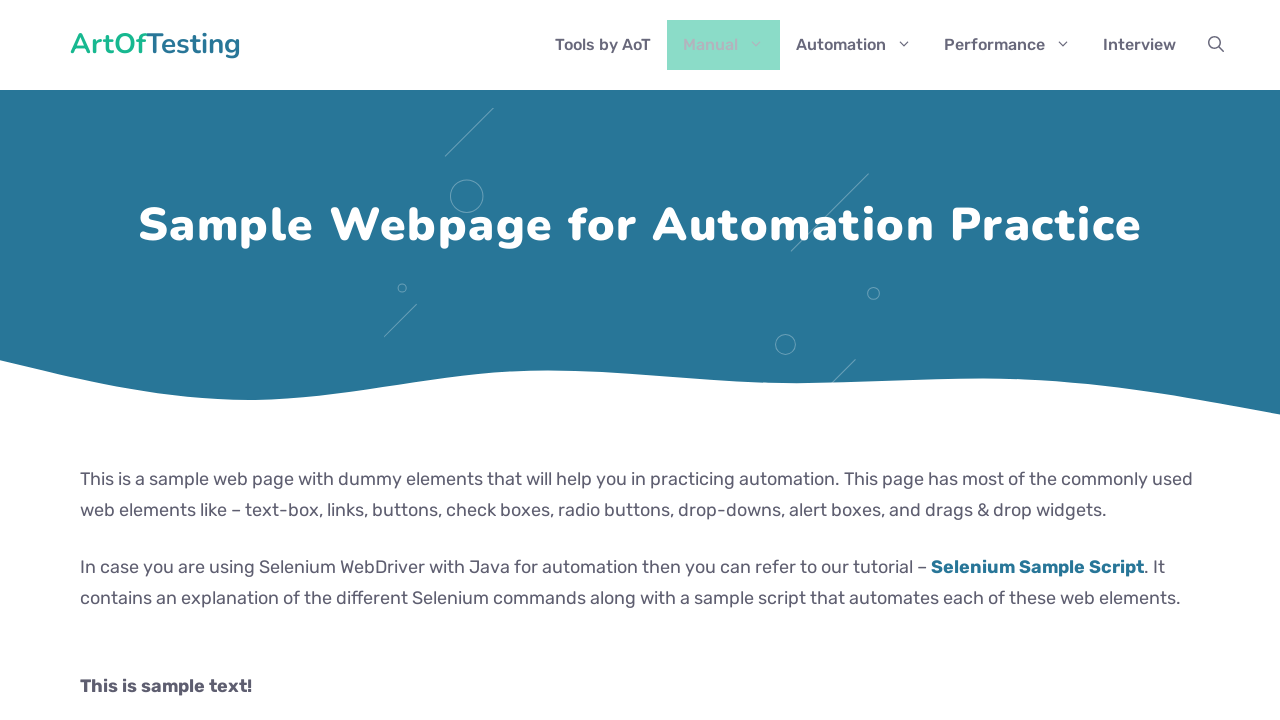

Clicked on 'What' submenu item at (767, 94) on text=What
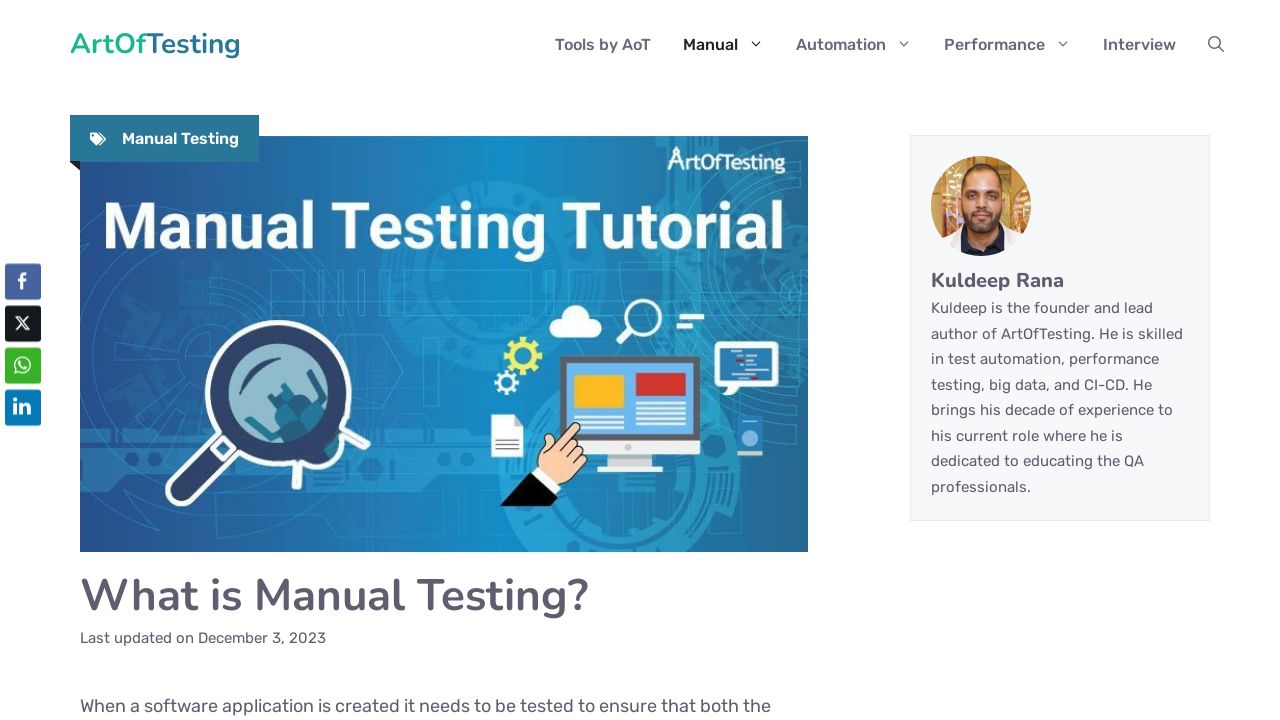

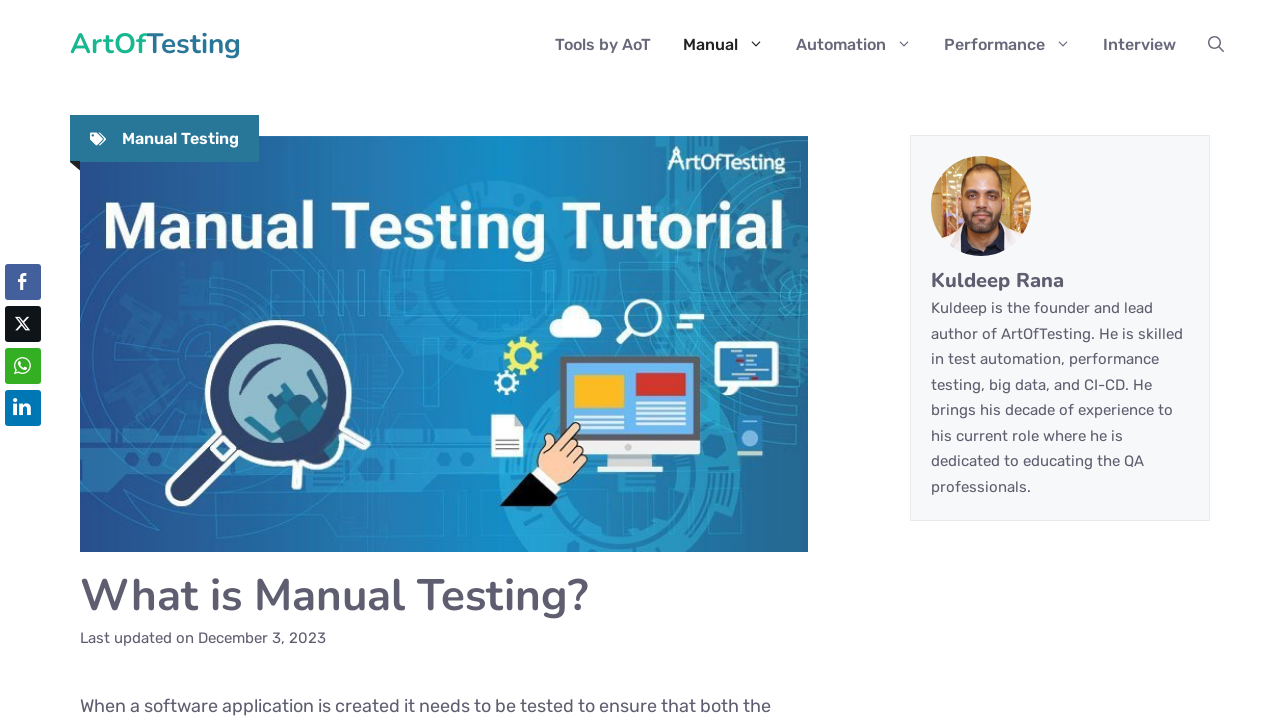